Tests checkbox functionality by navigating to a checkboxes page and ensuring both checkboxes are selected

Starting URL: http://the-internet.herokuapp.com

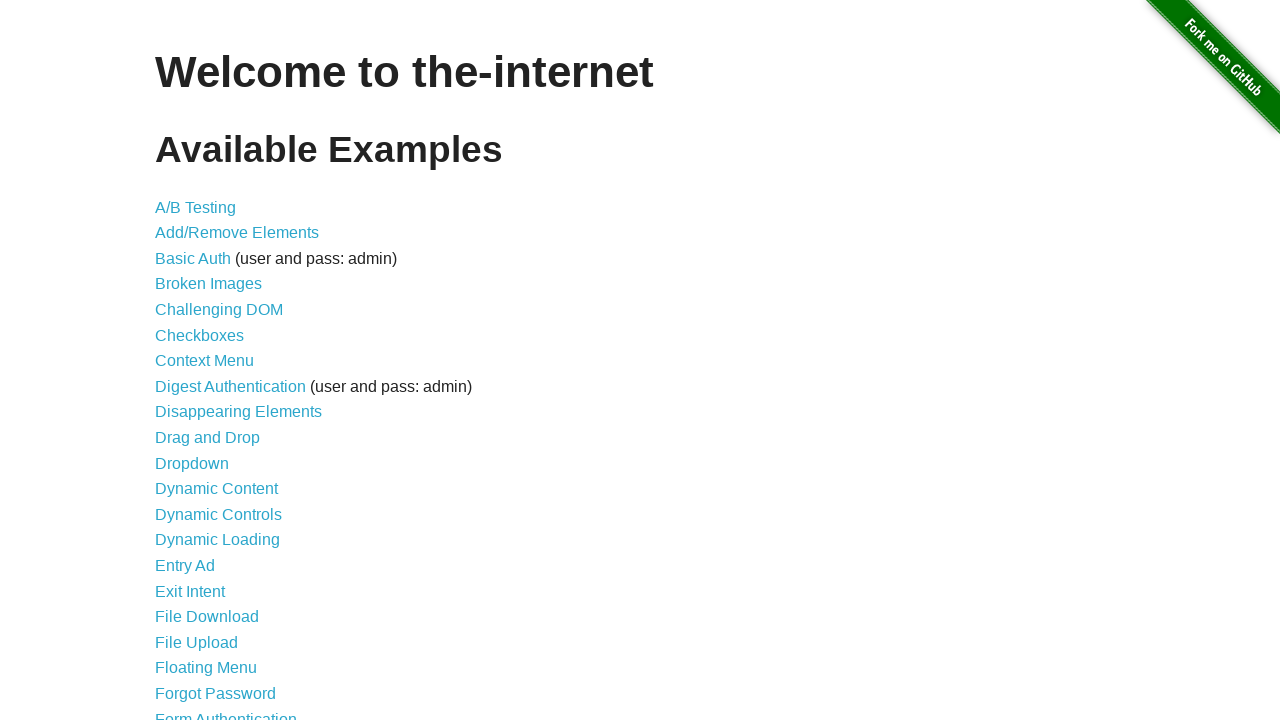

Clicked link to navigate to checkboxes page at (200, 335) on xpath=//a[@href='/checkboxes']
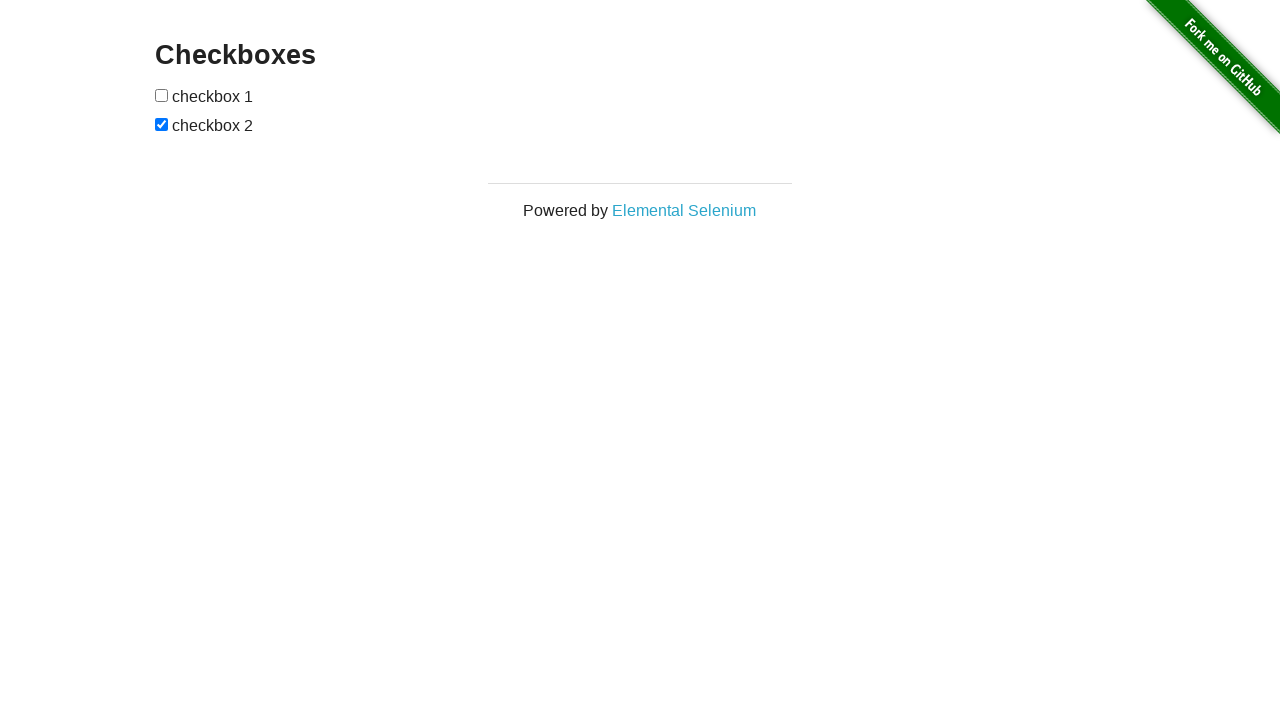

Checkboxes form loaded and visible
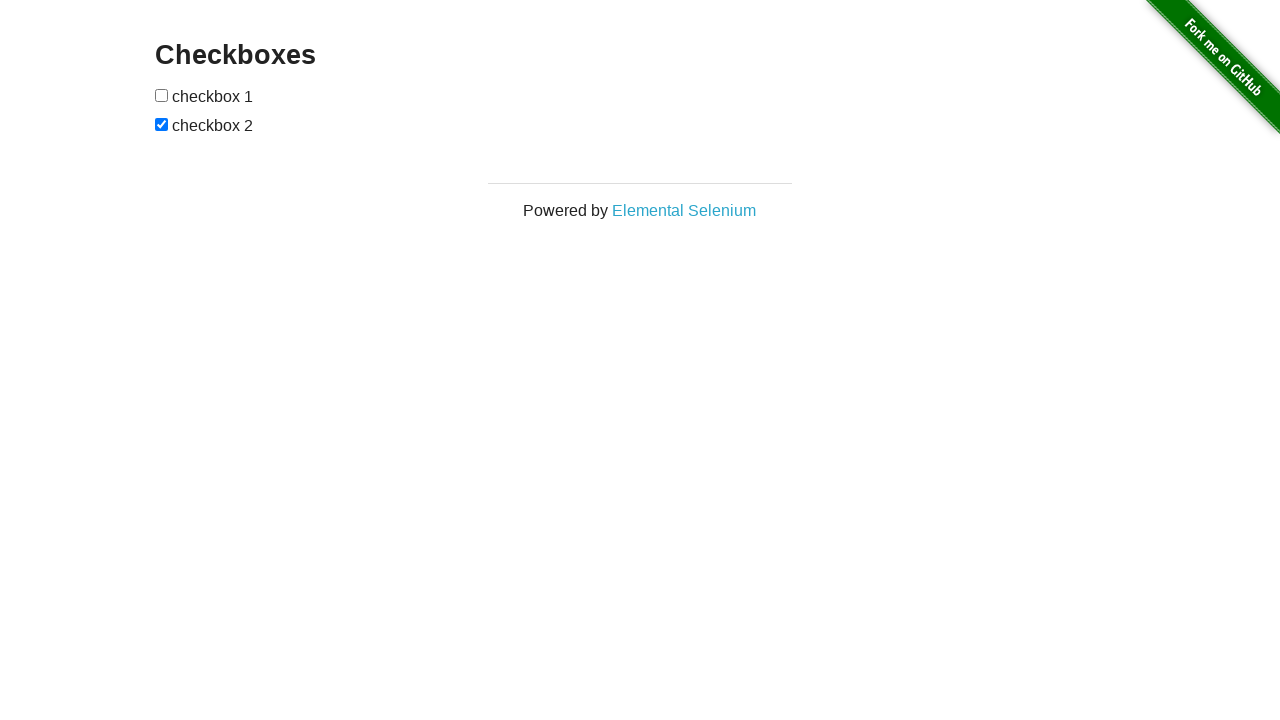

Located both checkbox elements
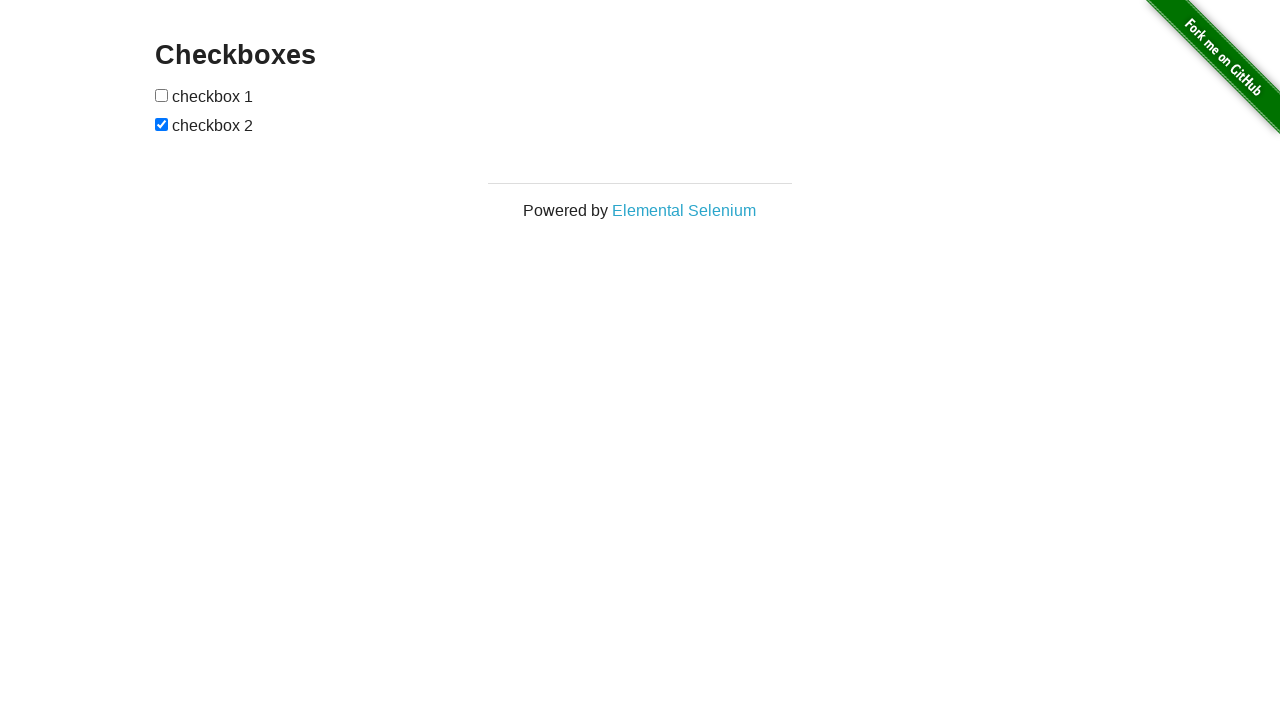

Clicked first checkbox to select it at (162, 95) on xpath=//form[@id='checkboxes']/input[1]
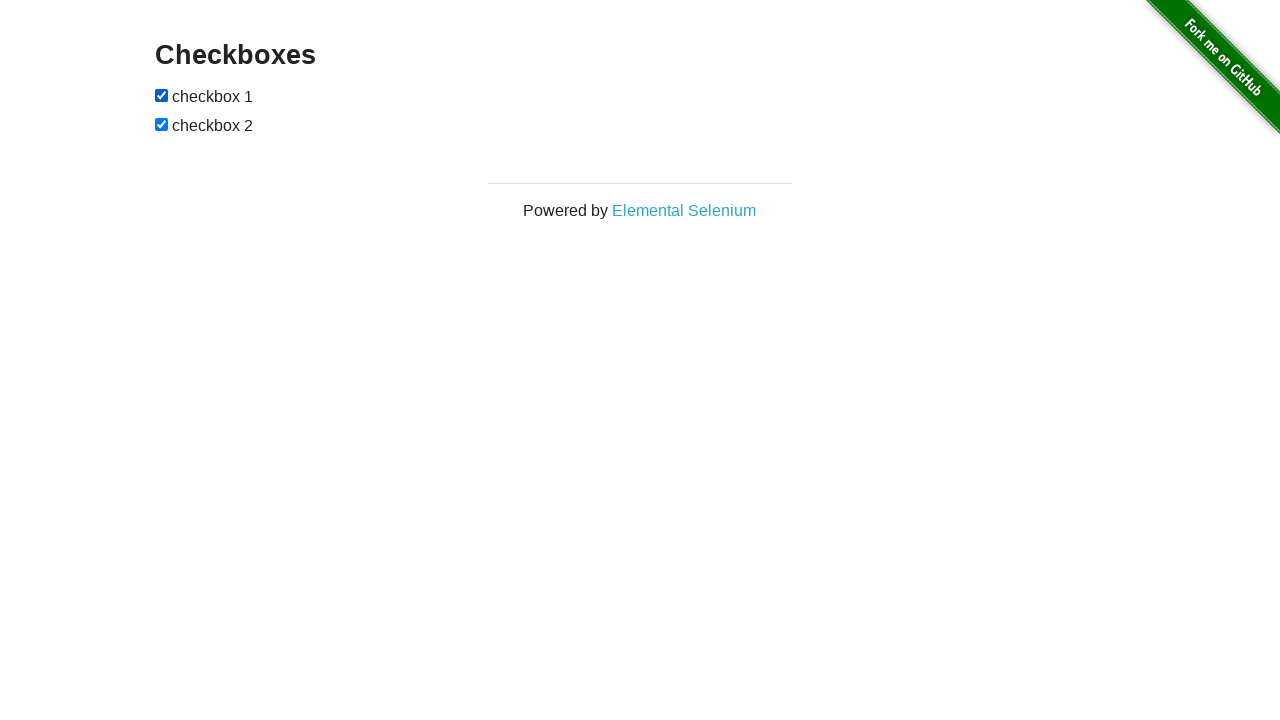

Second checkbox was already selected
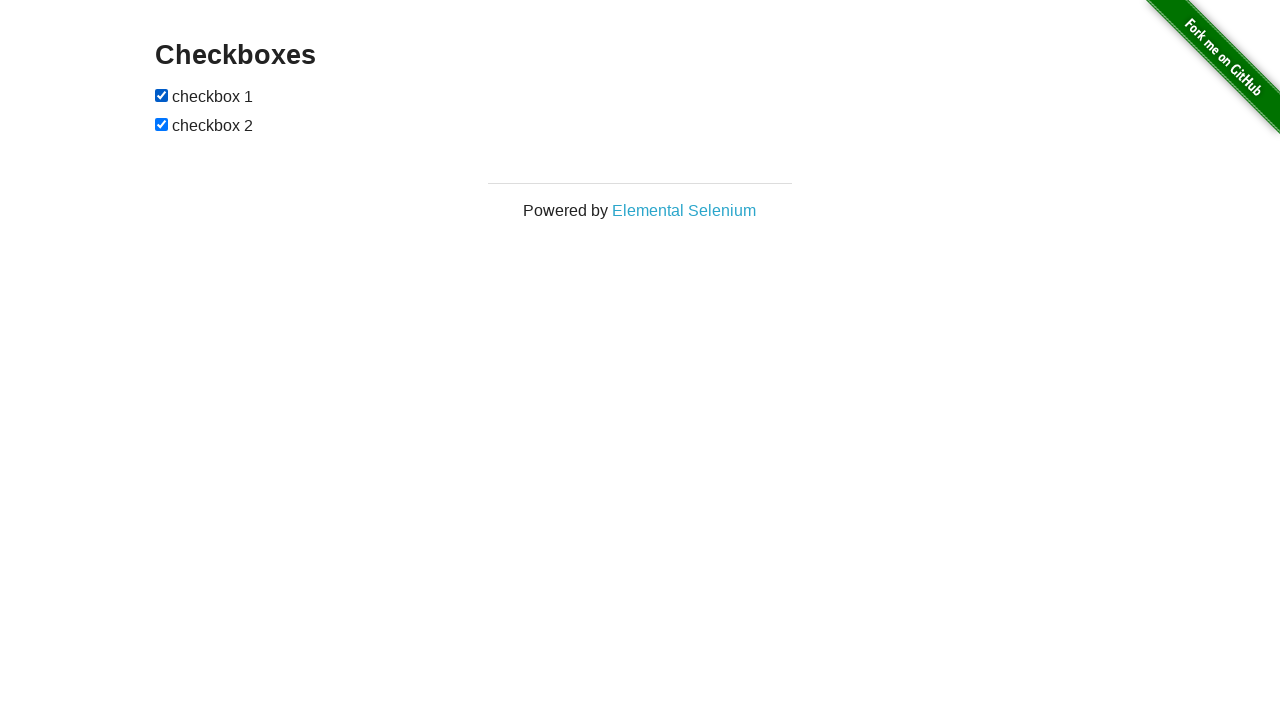

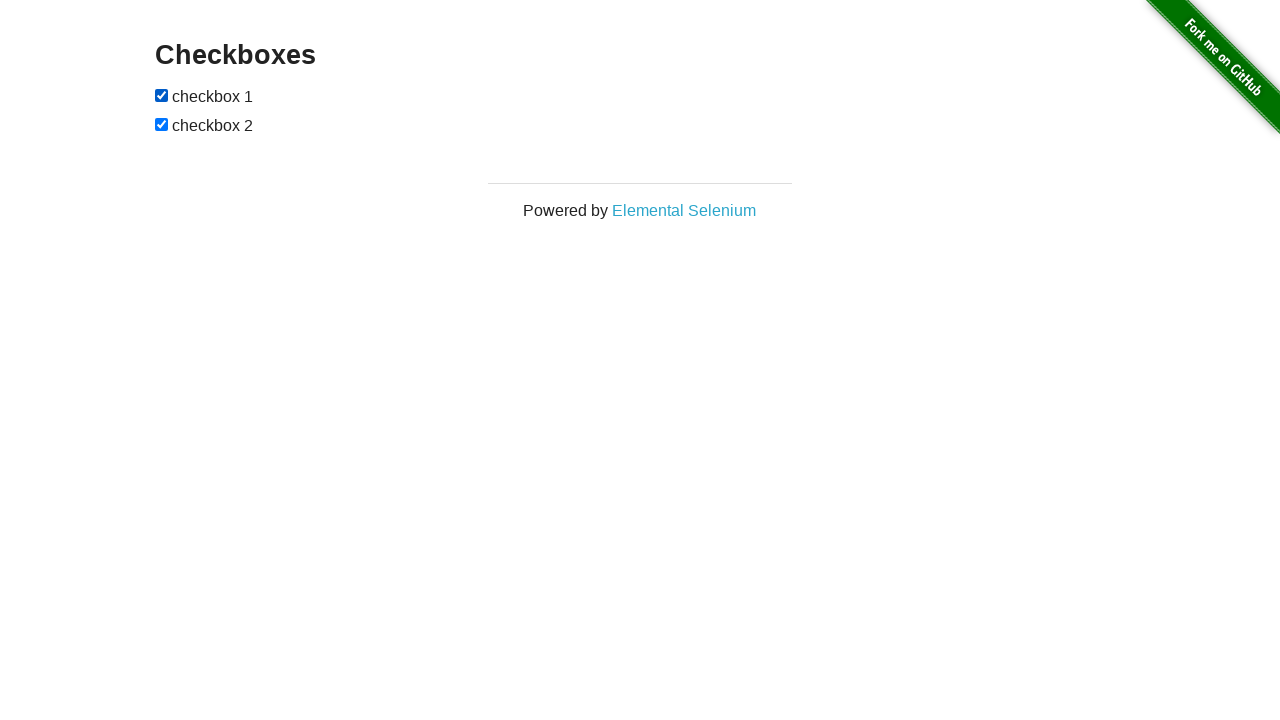